Tests right-click context menu functionality by performing a right-click on an element, selecting the copy option from the context menu, and accepting the resulting alert

Starting URL: https://swisnl.github.io/jQuery-contextMenu/demo.html

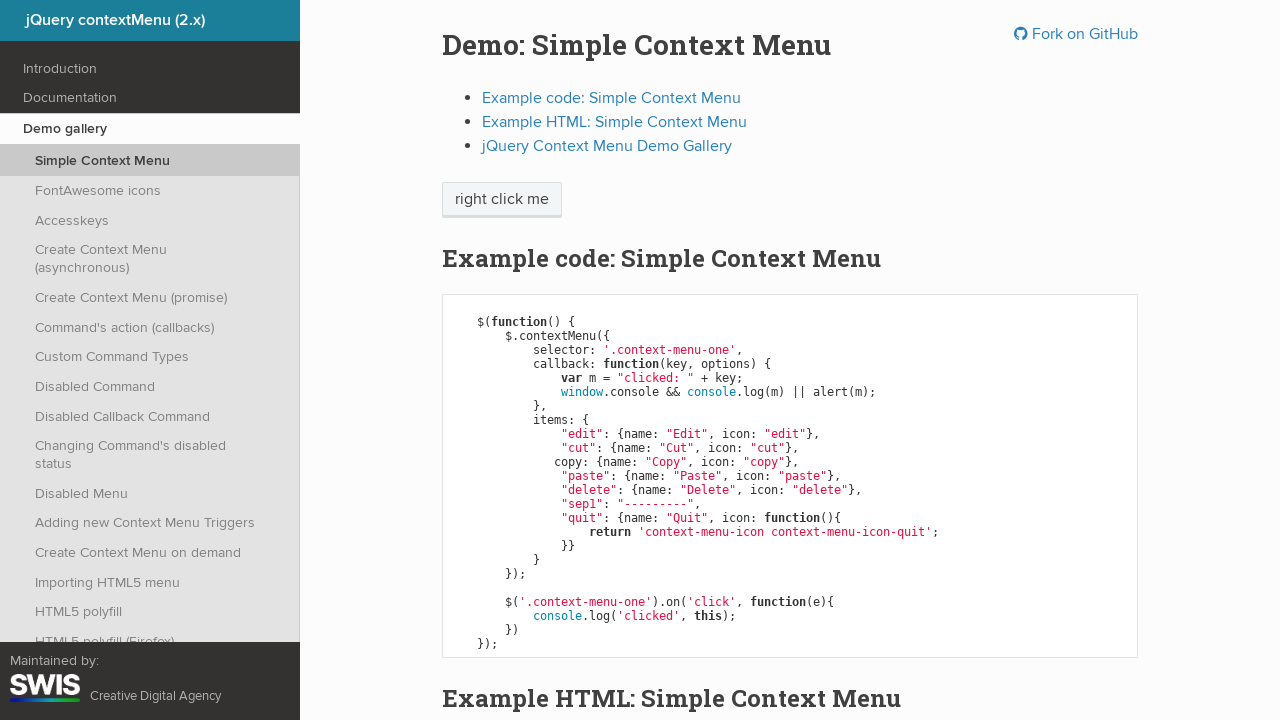

Located the context menu target element
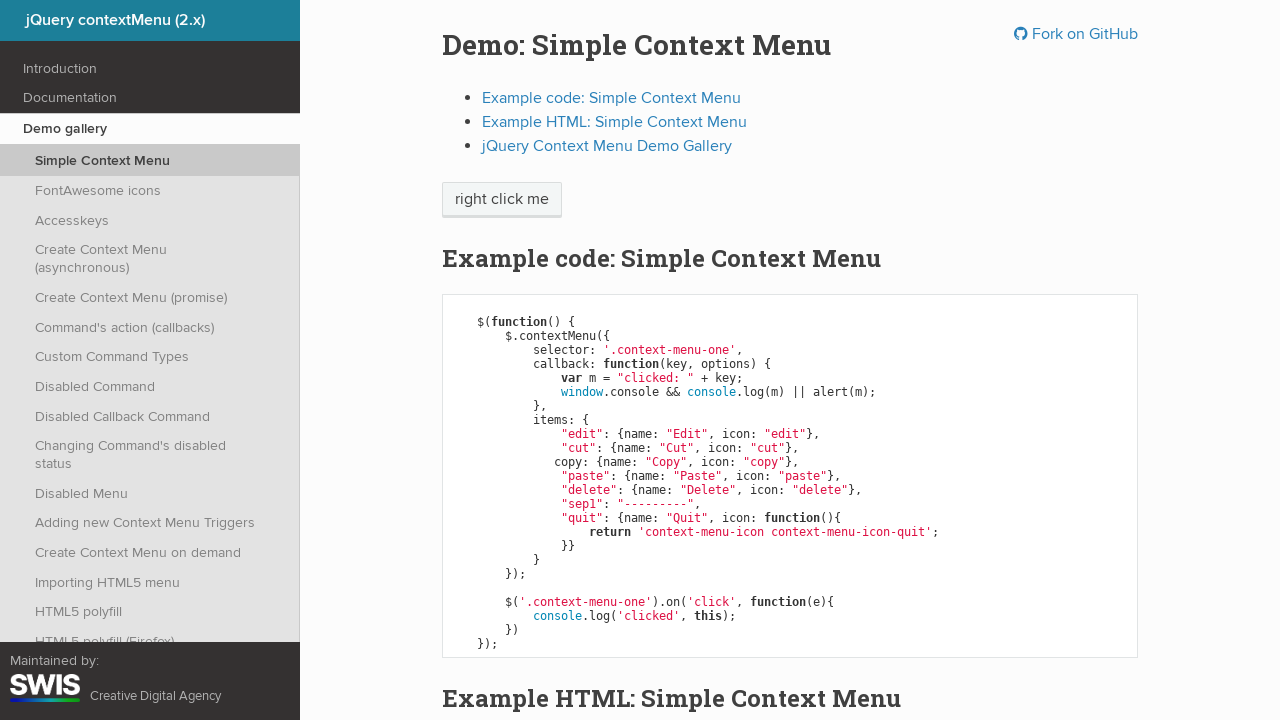

Performed right-click on the target element at (502, 200) on xpath=//span[@class='context-menu-one btn btn-neutral']
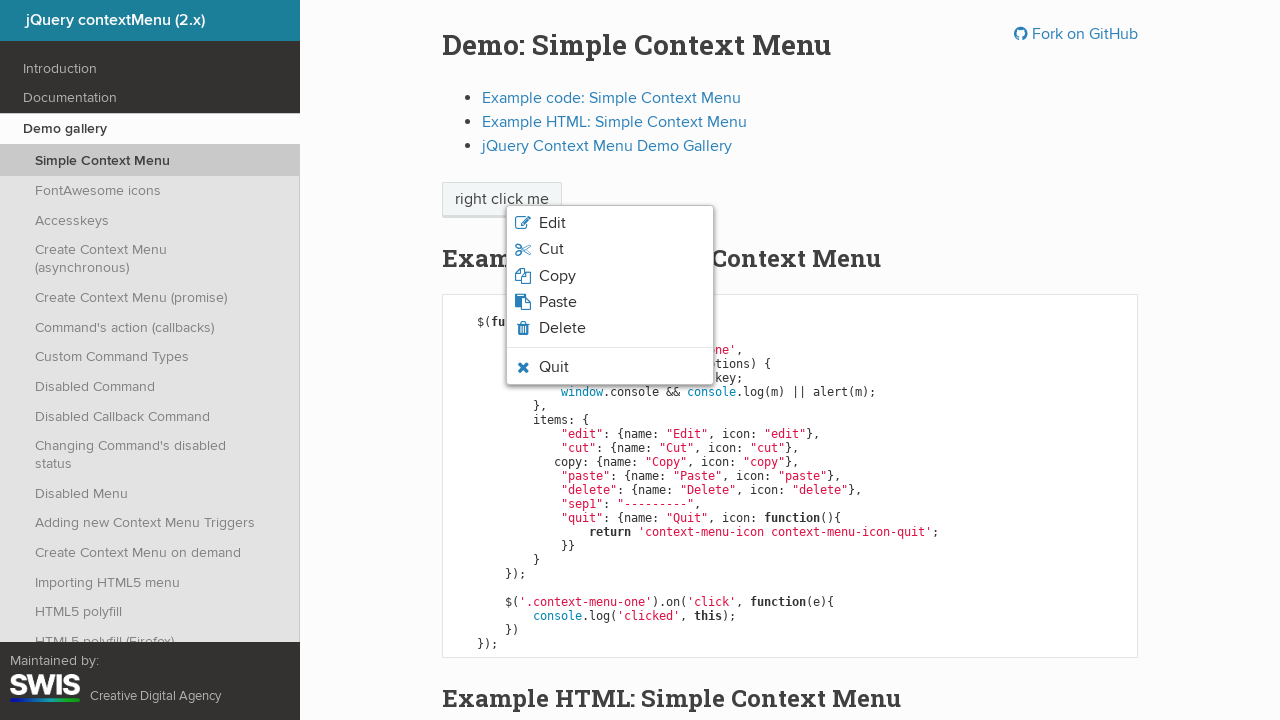

Clicked the Copy option from the context menu at (610, 276) on xpath=//li[@class='context-menu-item context-menu-icon context-menu-icon-copy']
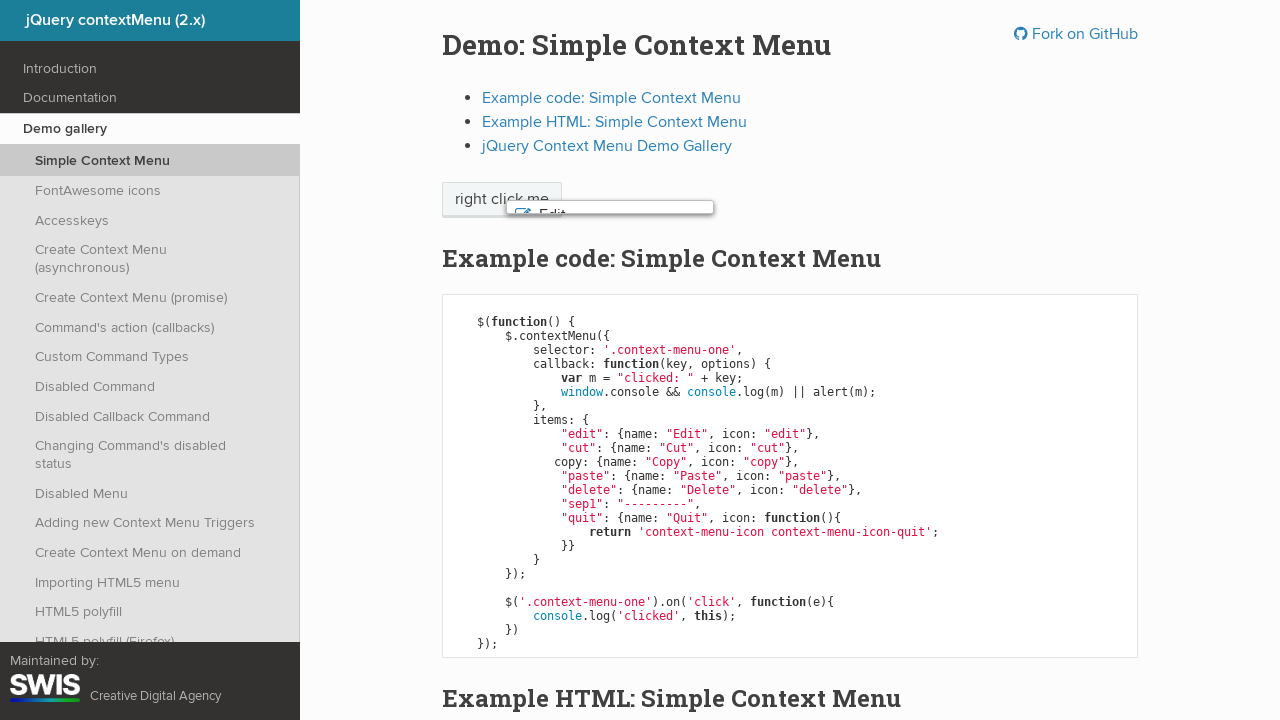

Accepted the alert dialog
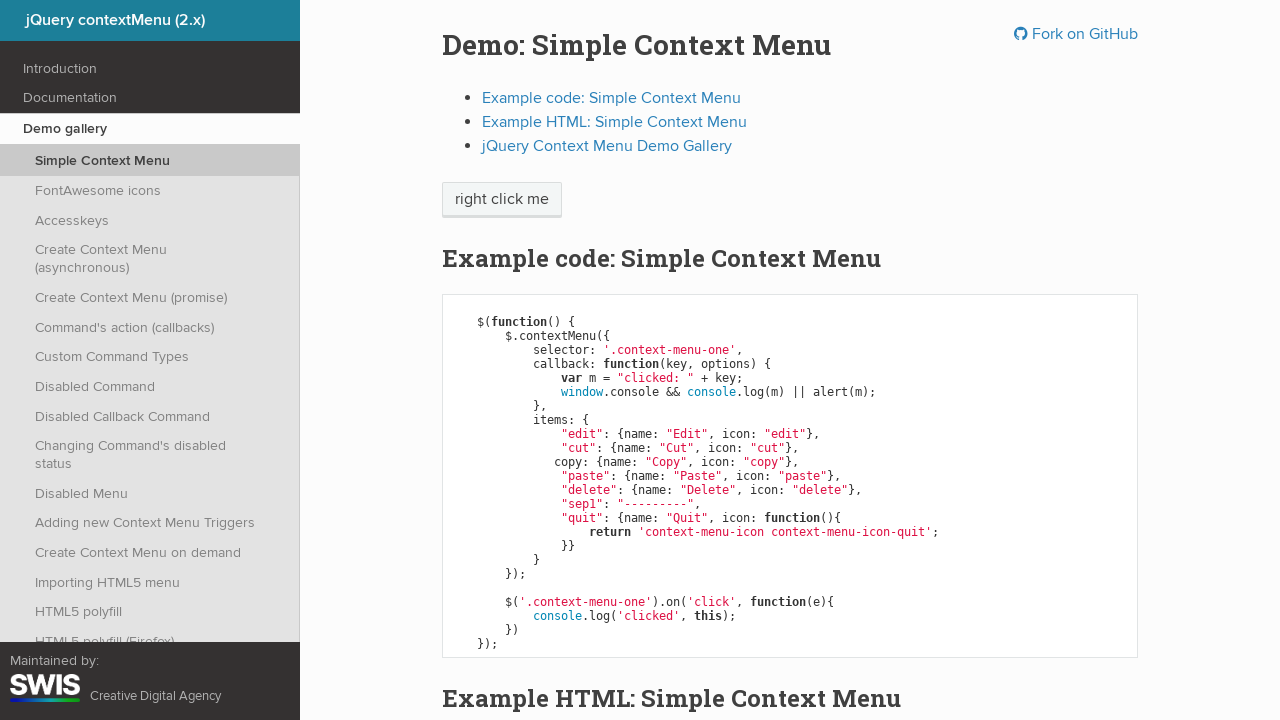

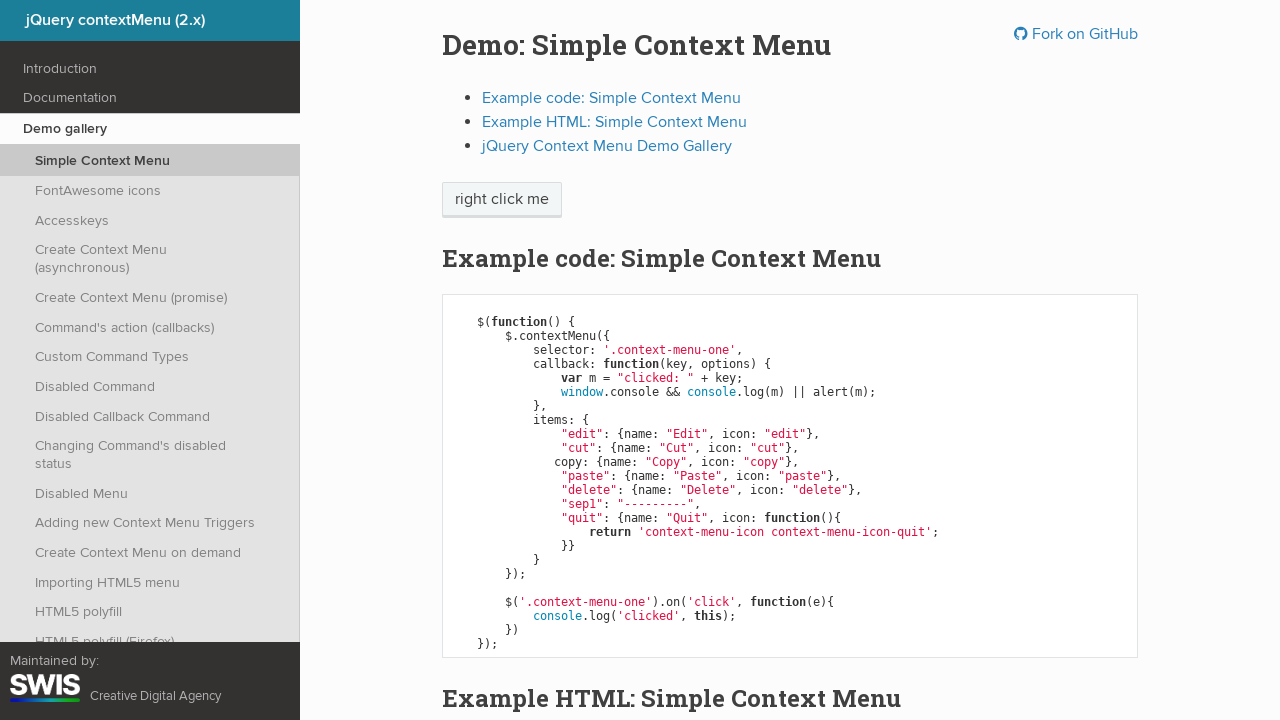